Navigates to a Ctrip attraction page (Yulong River Scenic Area), waits for content to load, verifies pagination exists, and tests clicking through a few pages of comments.

Starting URL: https://you.ctrip.com/sight/yangshuo702/22081.html?scene=online

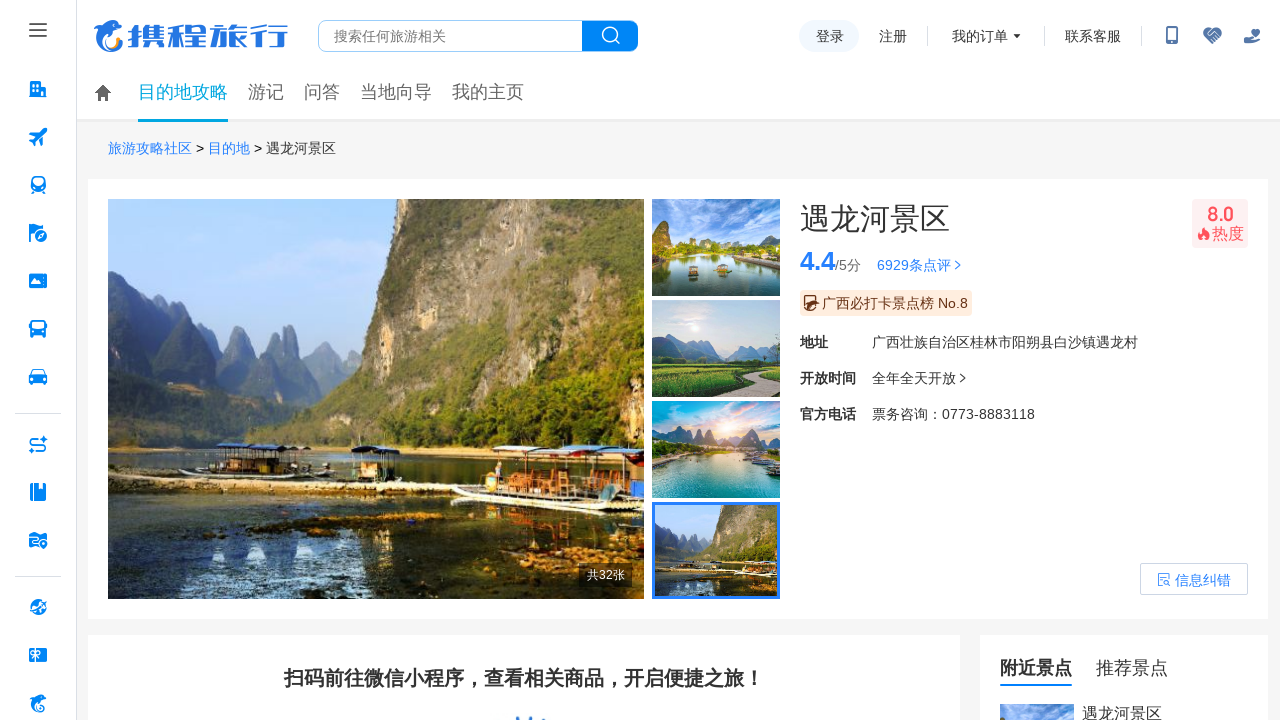

Waited for page network to be idle
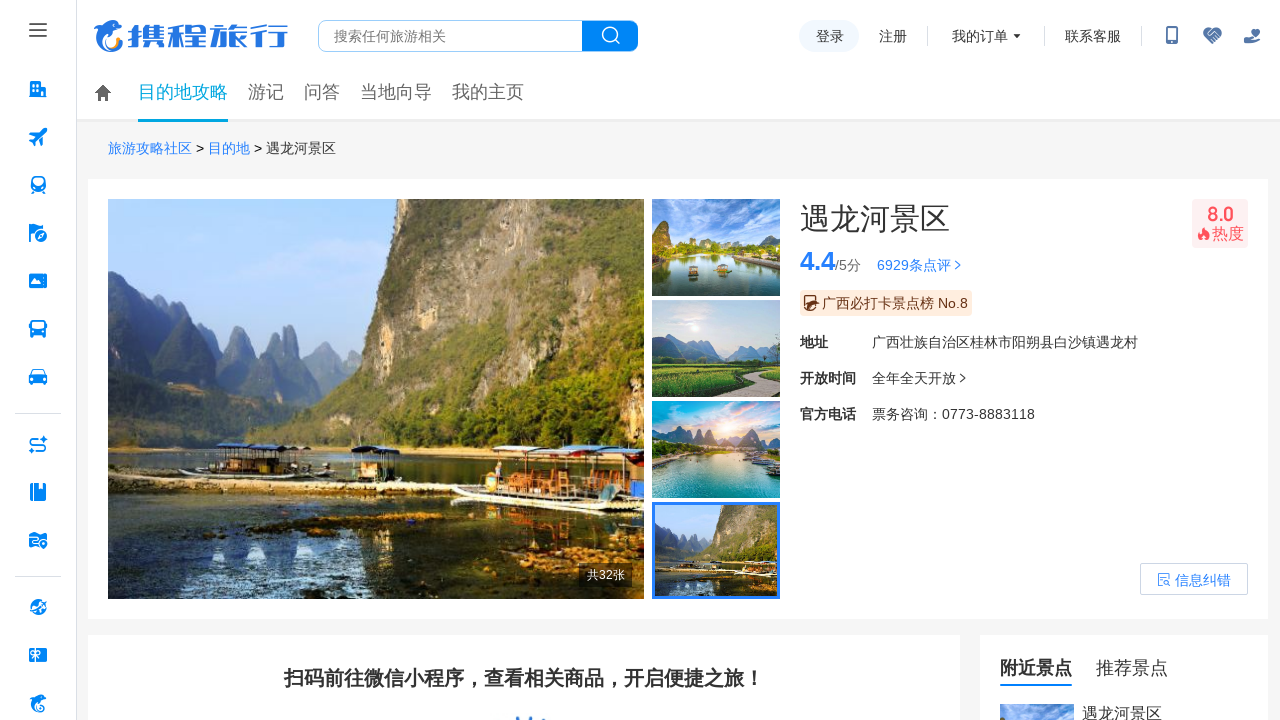

Base info section loaded on Yulong River Scenic Area page
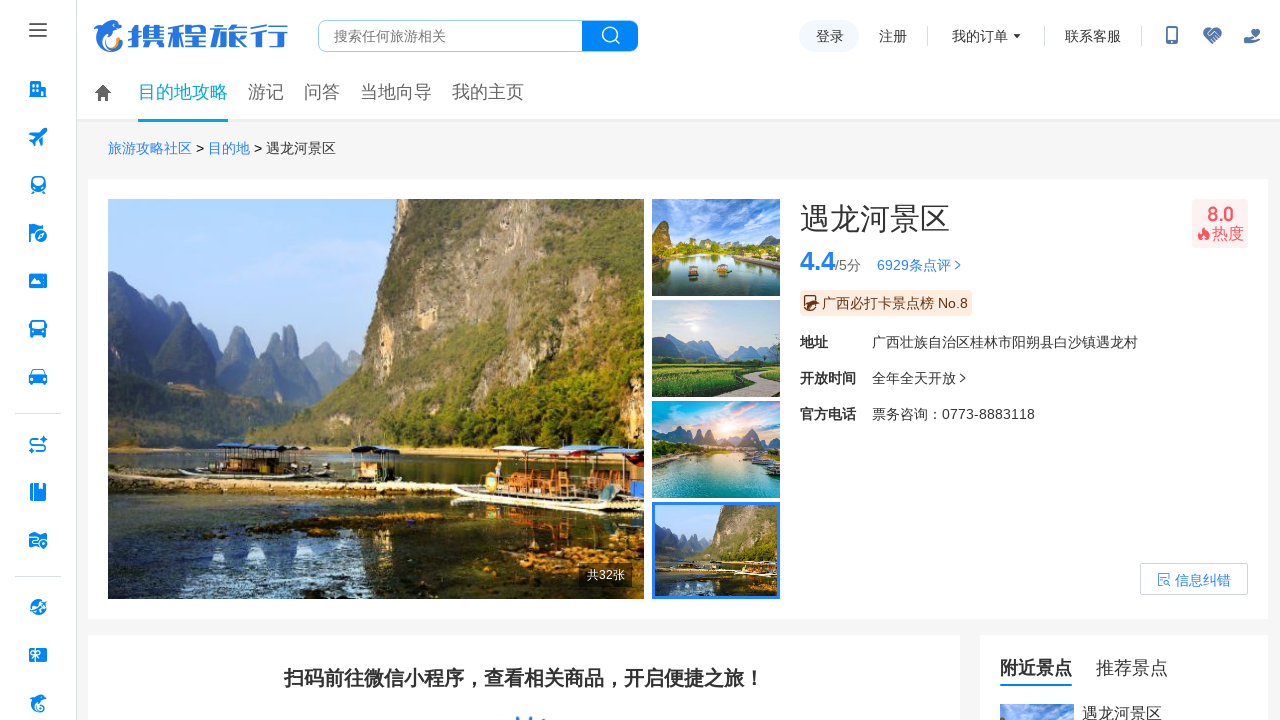

Pagination controls became visible
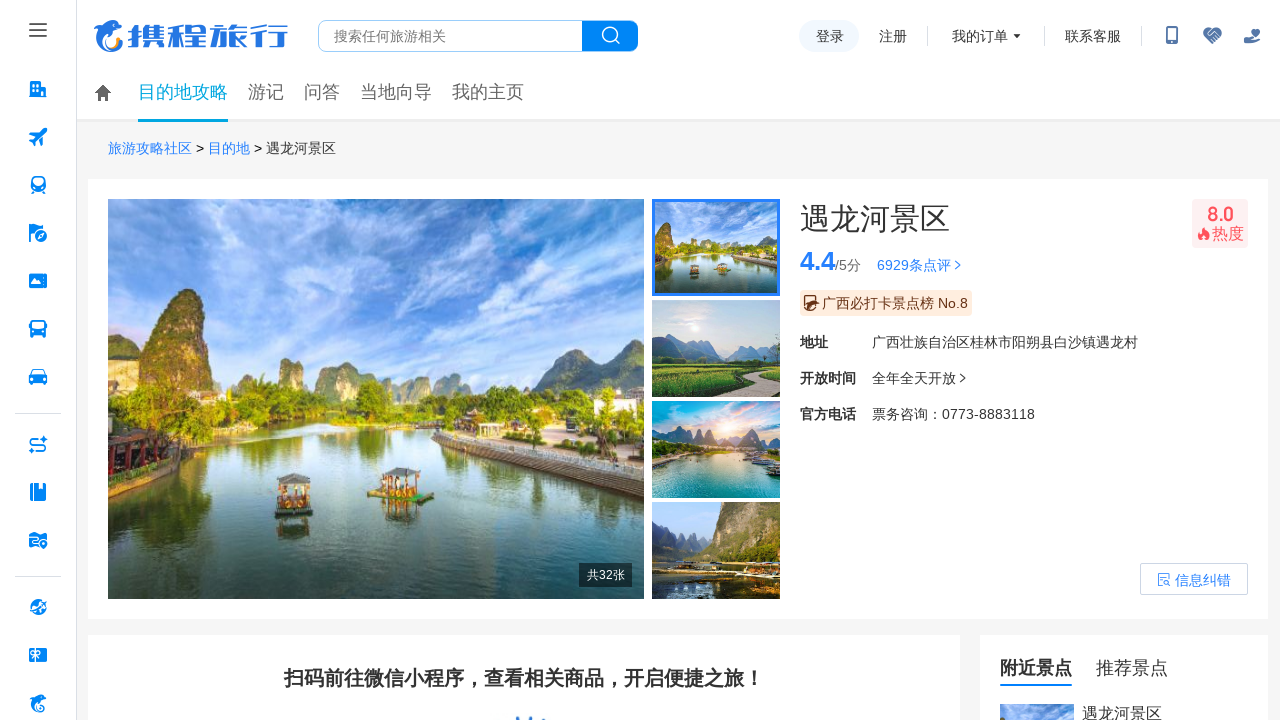

Clicked next button for first page of comments at (692, 360) on .ant-pagination-next a
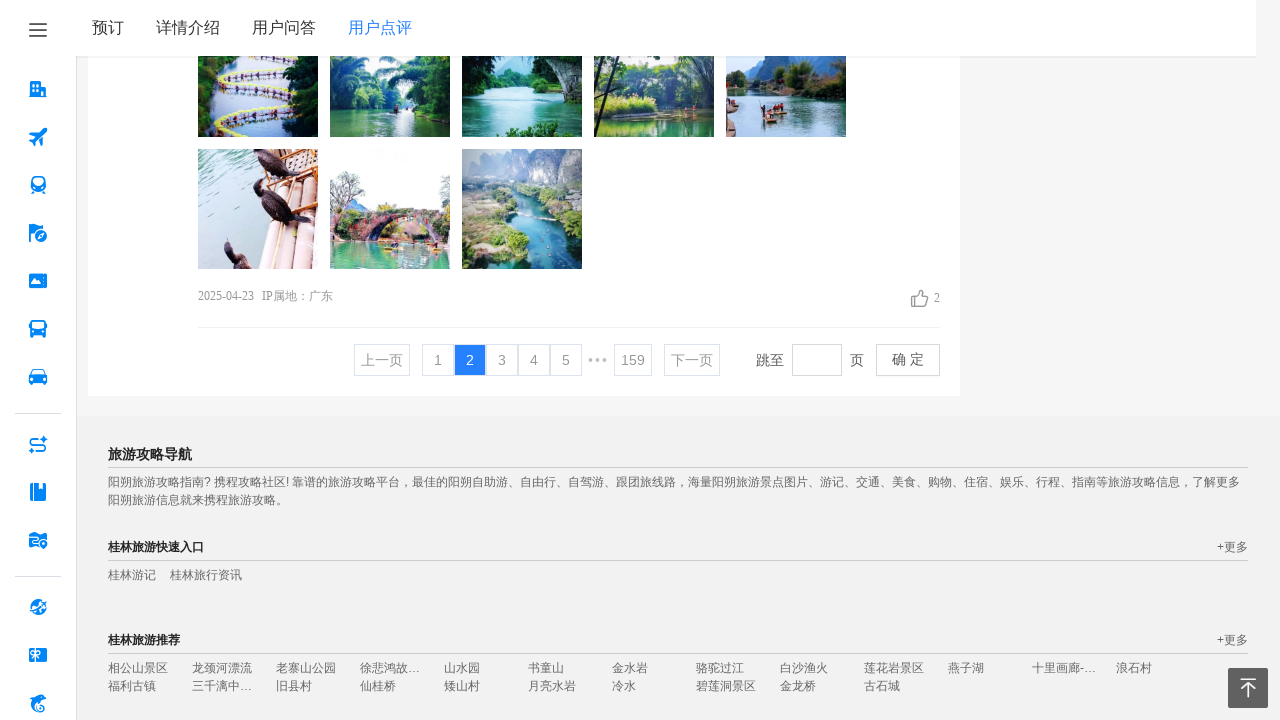

Waited for comment content to update after pagination
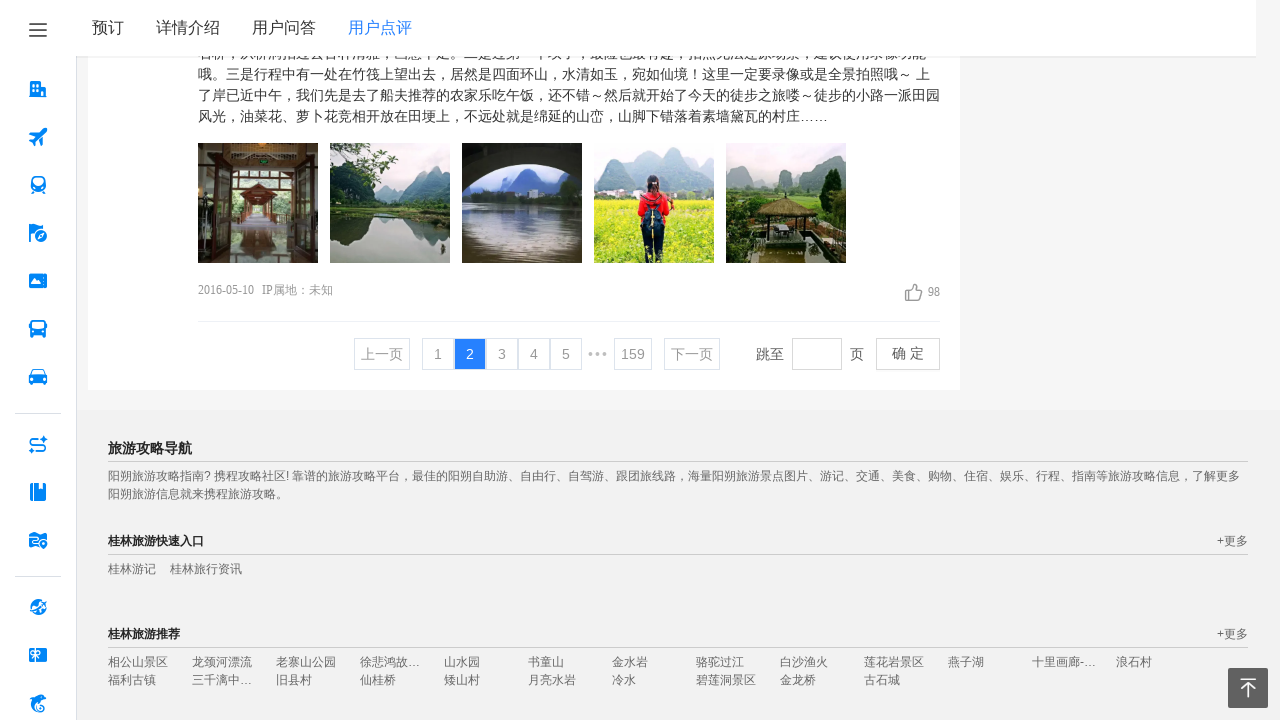

Clicked next button for second page of comments at (692, 354) on .ant-pagination-next a
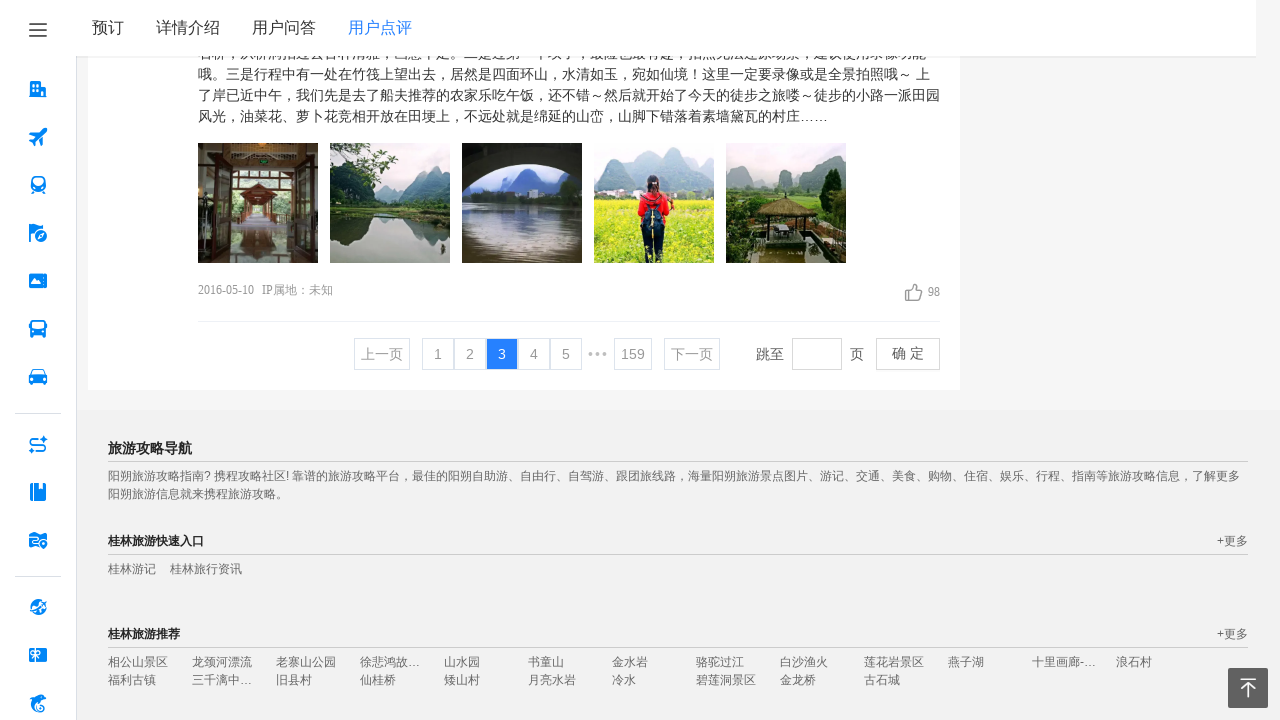

Waited for comment content to update after second pagination
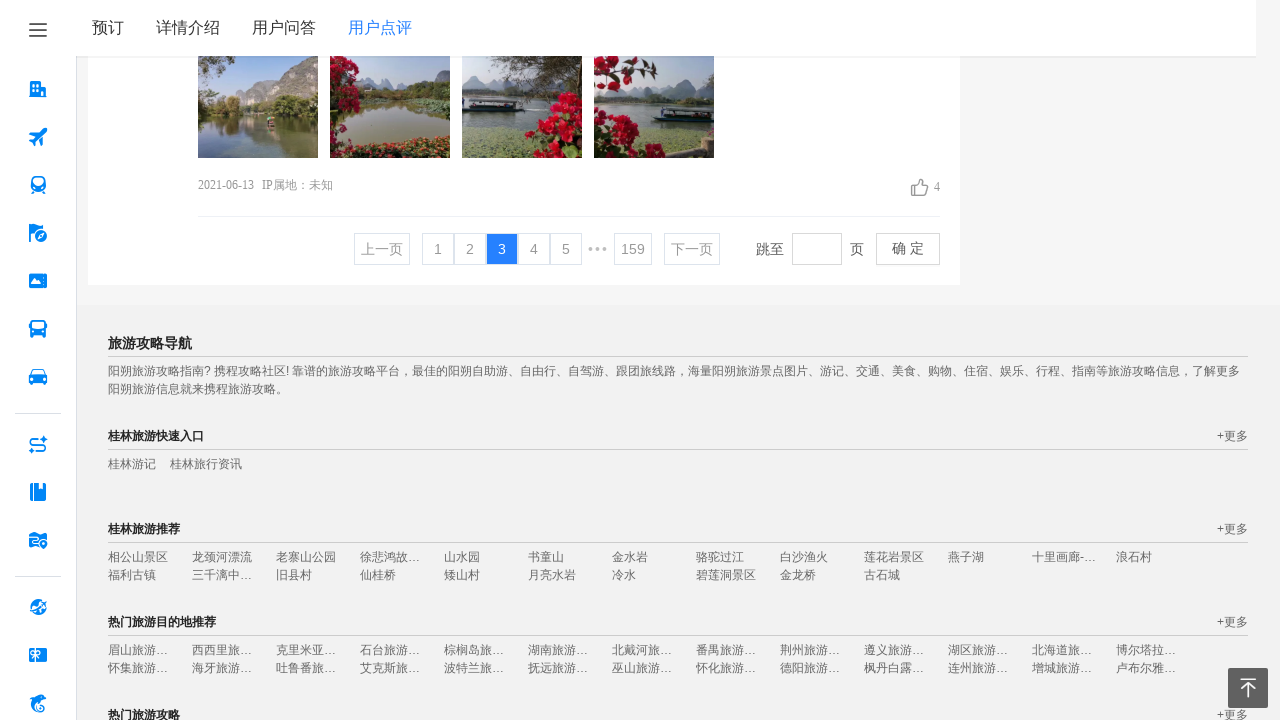

Verified comments section is still visible after pagination
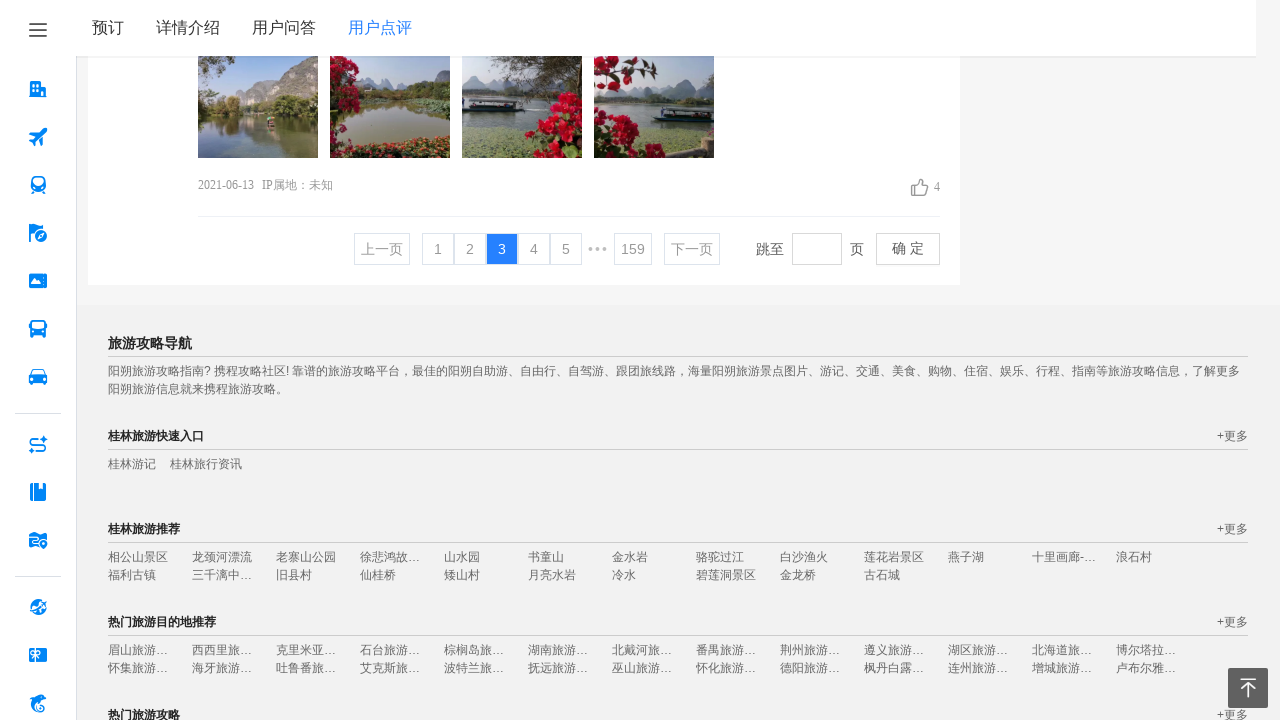

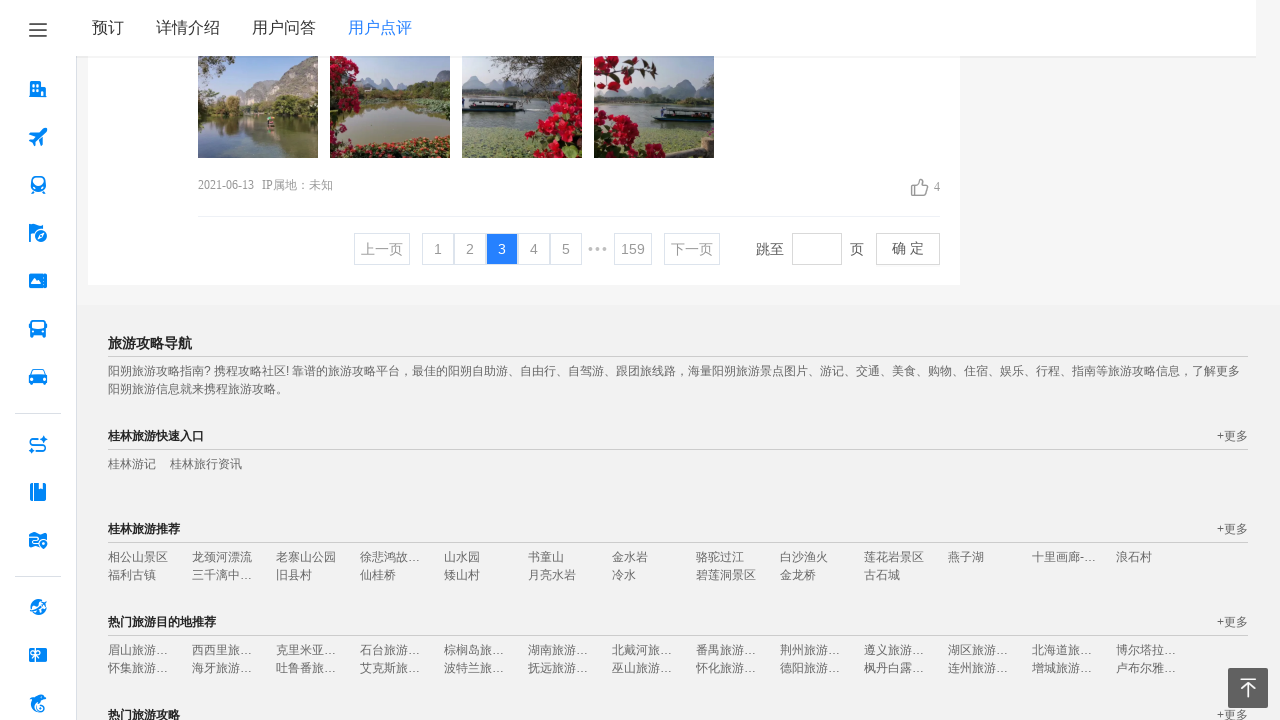